Tests dynamic dropdown functionality for flight booking by selecting origin and destination cities and a departure date

Starting URL: https://rahulshettyacademy.com/dropdownsPractise/

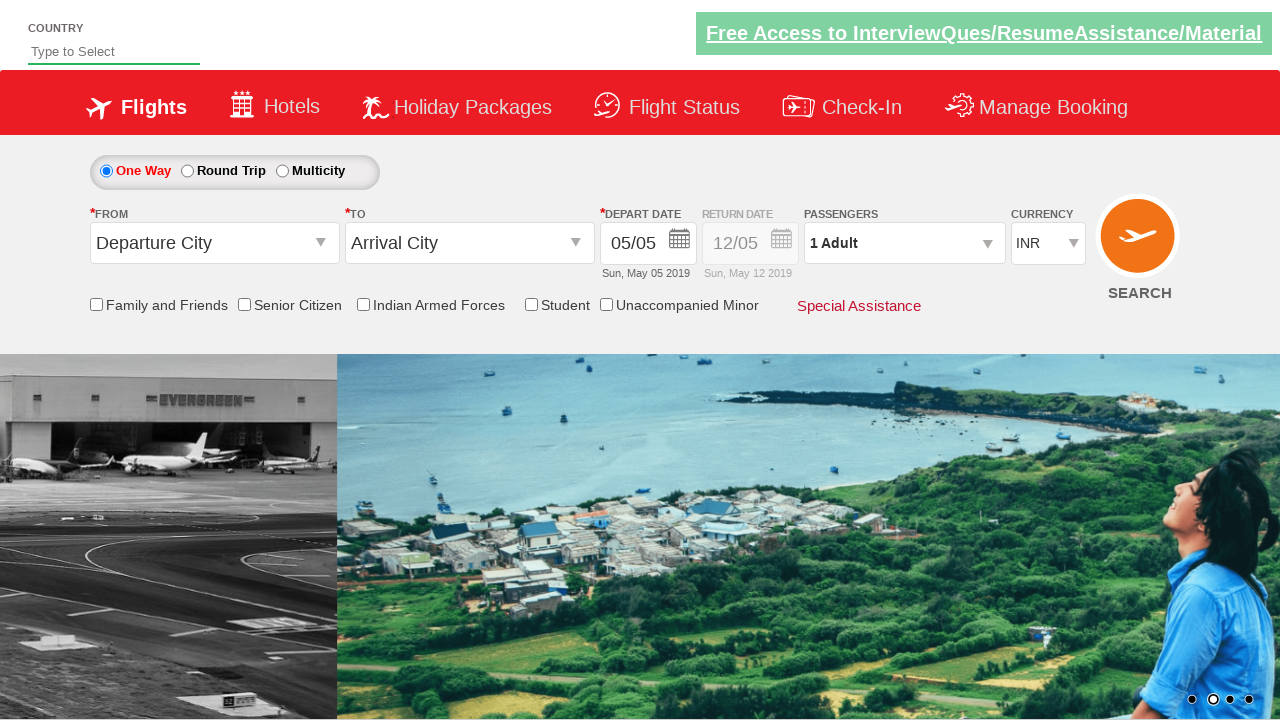

Clicked on the origin station dropdown at (214, 243) on #ctl00_mainContent_ddl_originStation1_CTXT
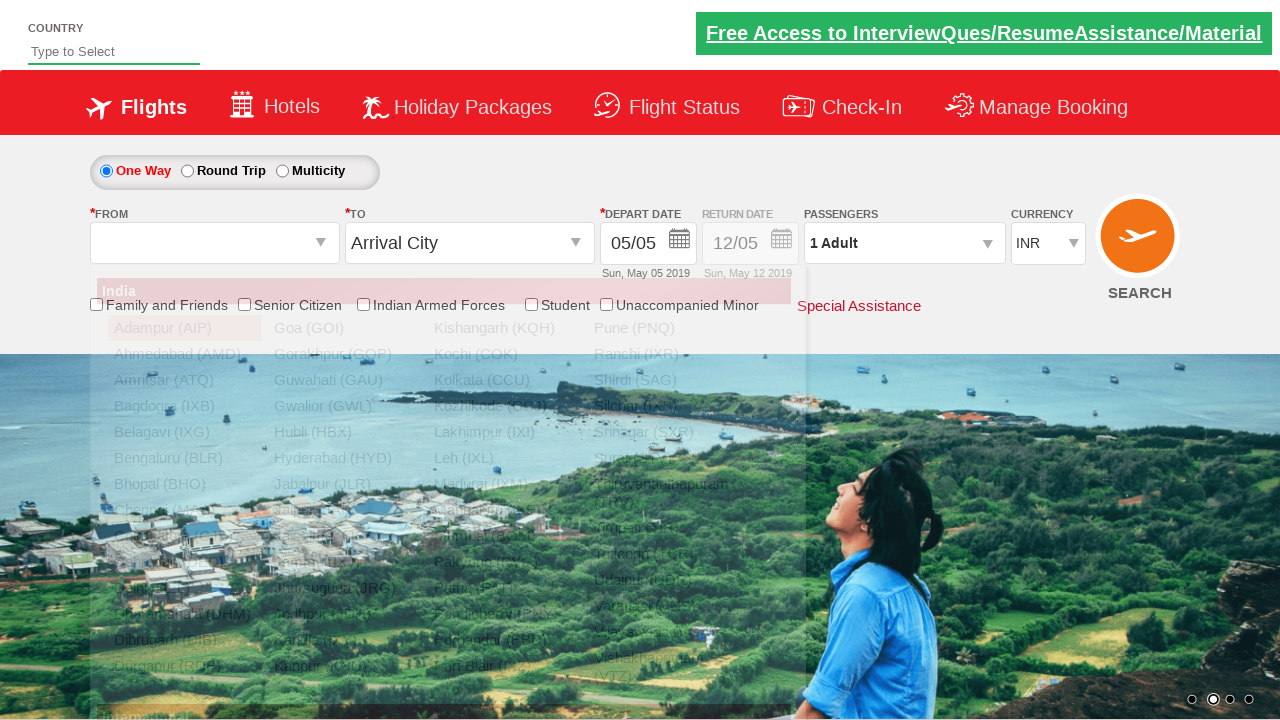

Selected IXB as origin city at (184, 406) on a[value='IXB']
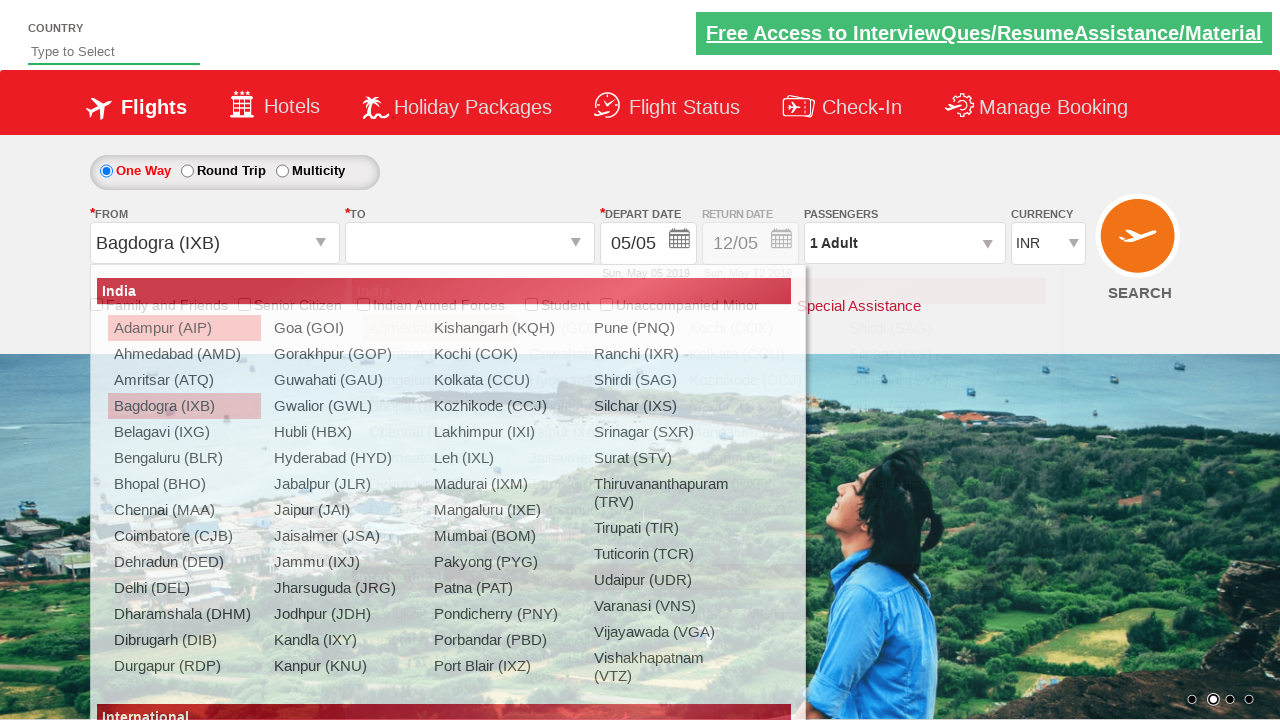

Selected BLR as destination city at (439, 380) on div#ctl00_mainContent_ddl_destinationStation1_CTNR a[value='BLR']
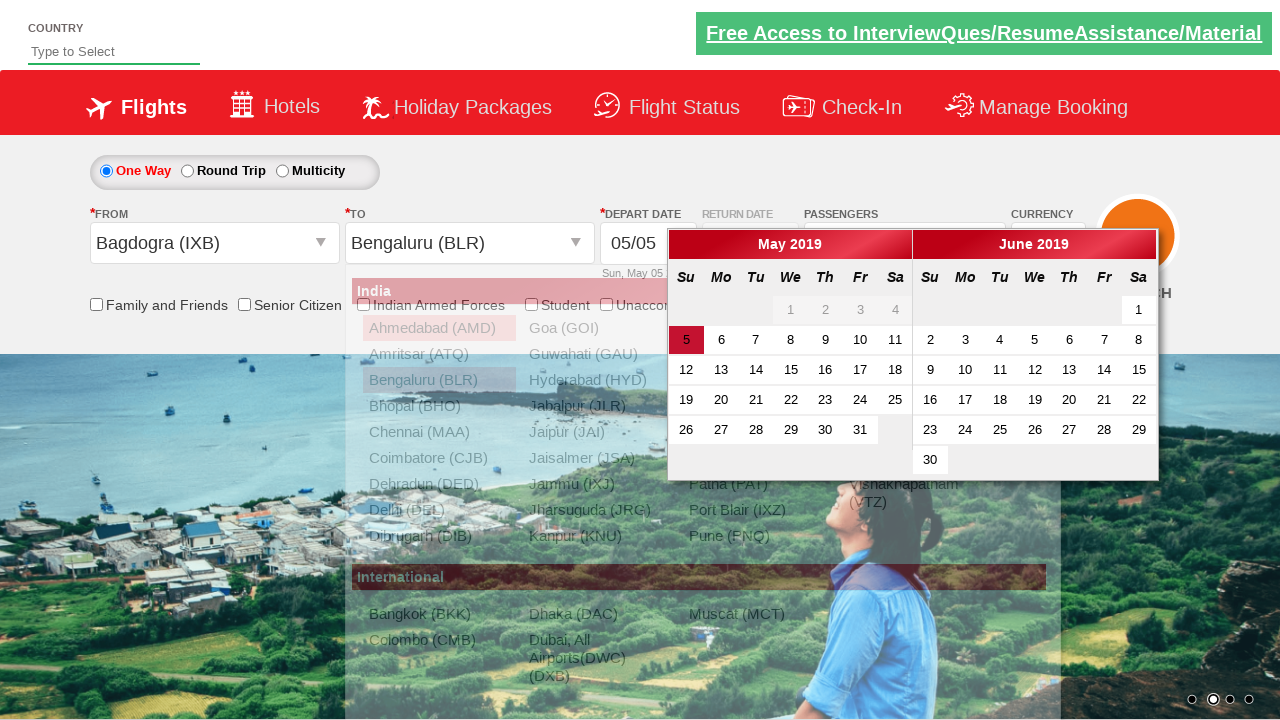

Selected 15th as departure date at (791, 370) on div.ui-datepicker-group.ui-datepicker-group-first table.ui-datepicker-calendar t
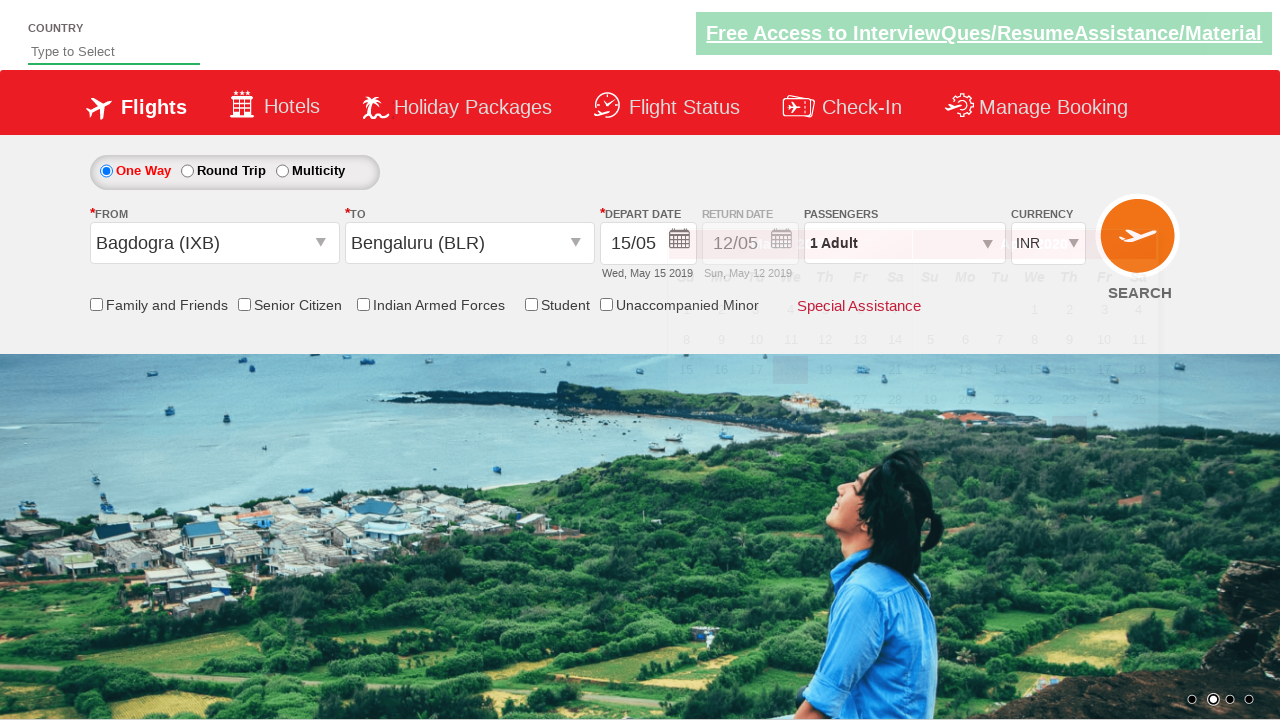

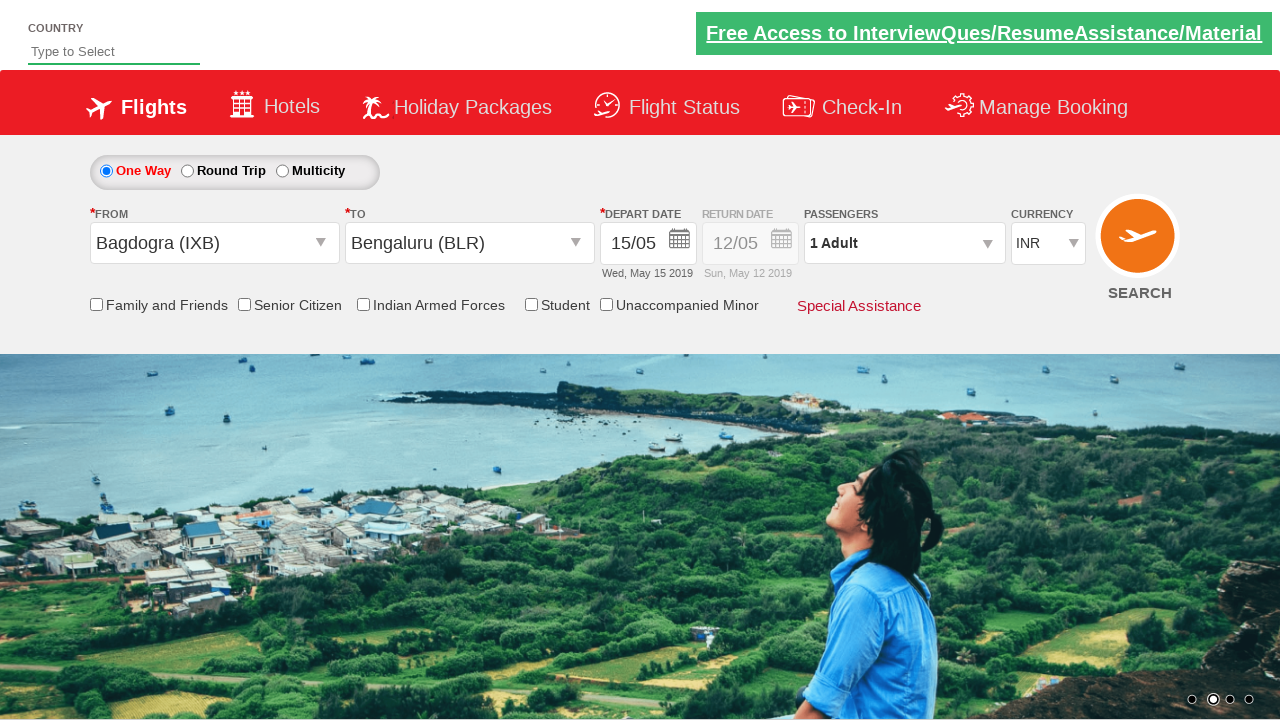